Tests window switching functionality by opening a child window, extracting text from it, and using that text in the parent window's form field

Starting URL: https://rahulshettyacademy.com/loginpagePractise/#/

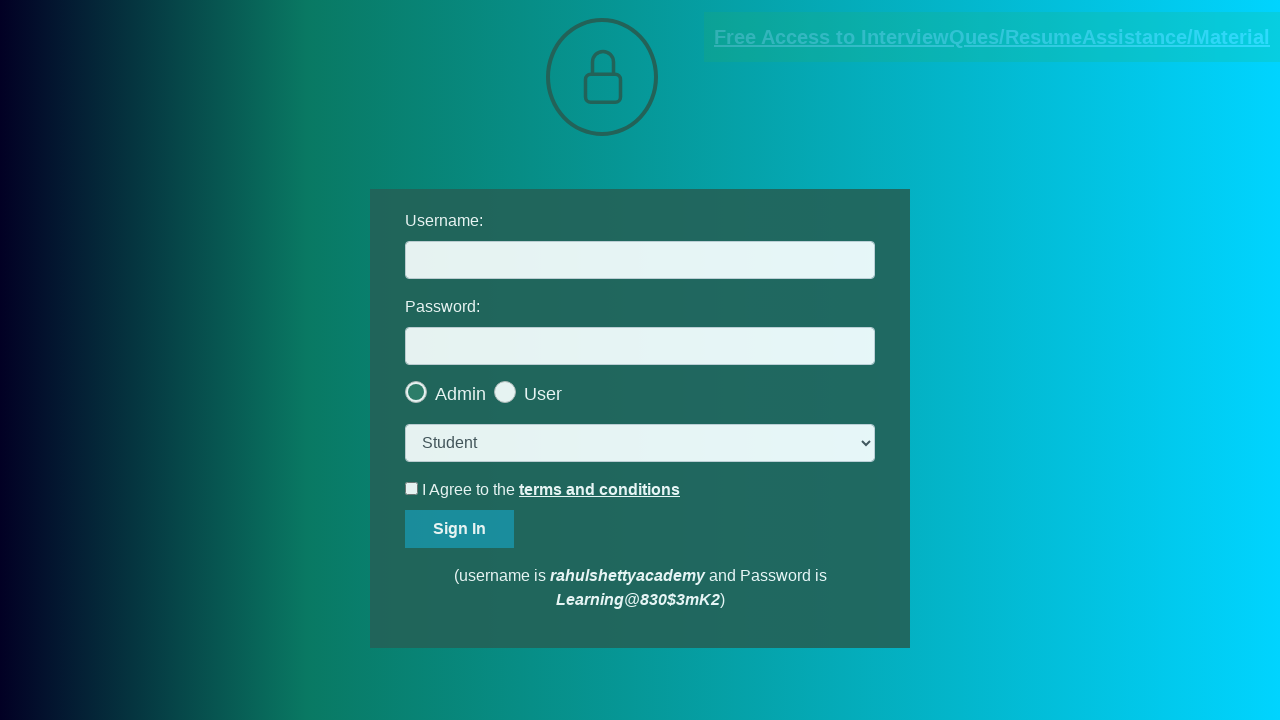

Stored reference to main page
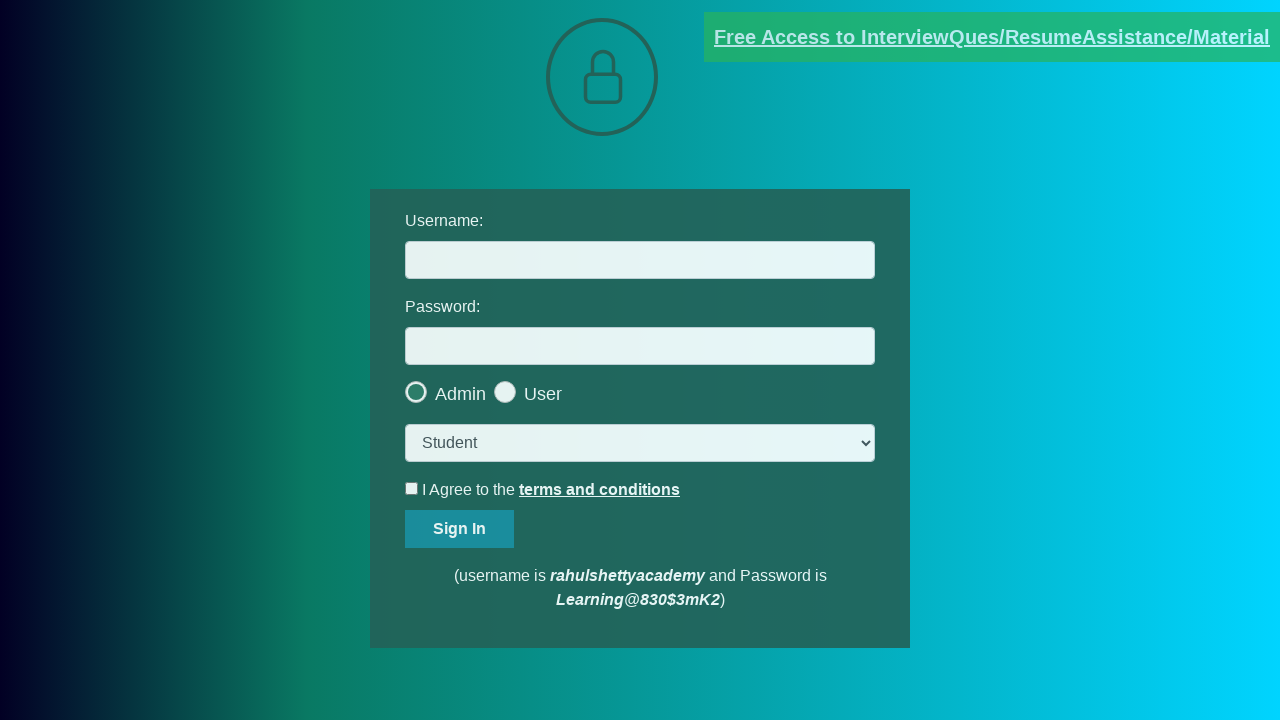

Clicked link to open child window at (992, 37) on a.blinkingText
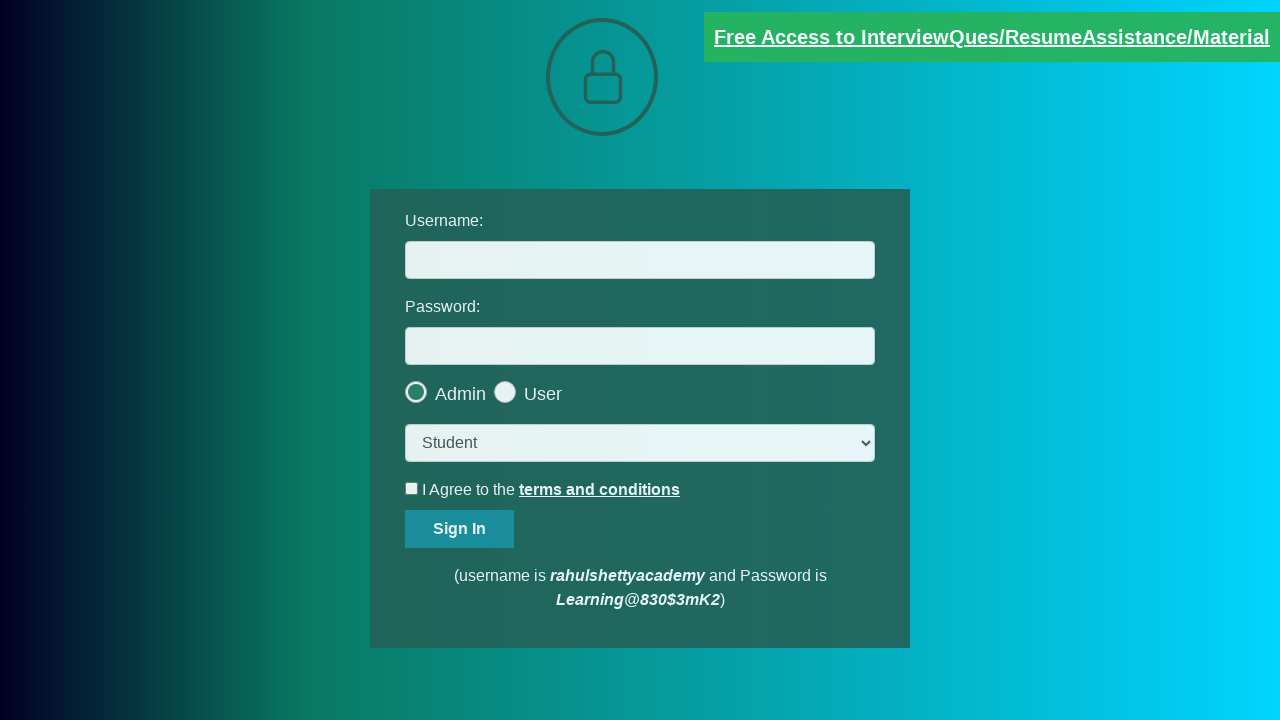

Child window opened and captured
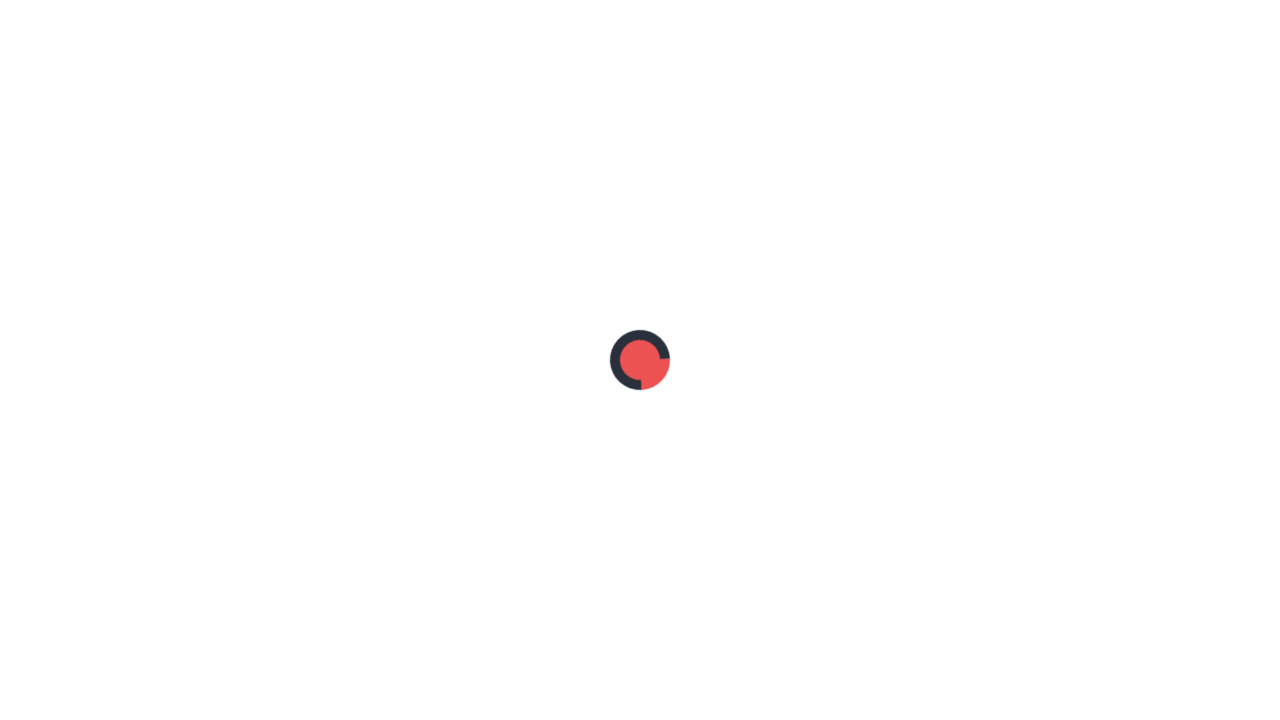

Waited for email text element to load in child window
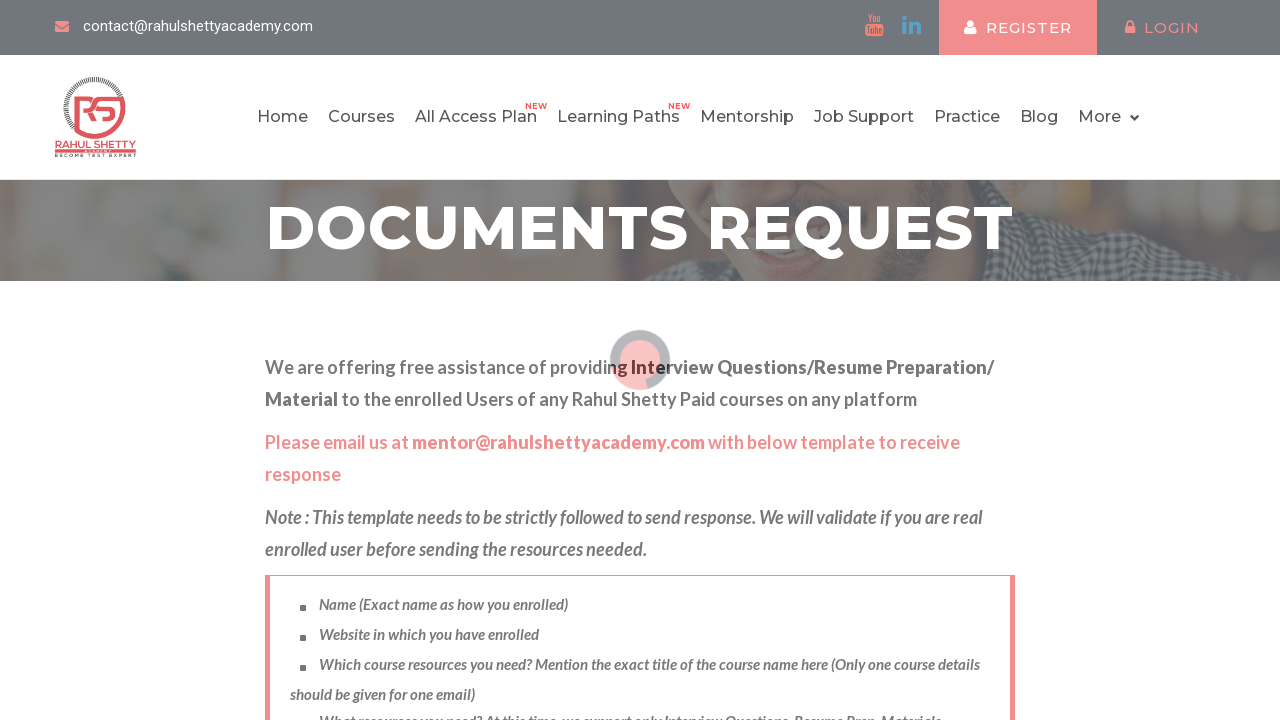

Extracted full text from child window containing email information
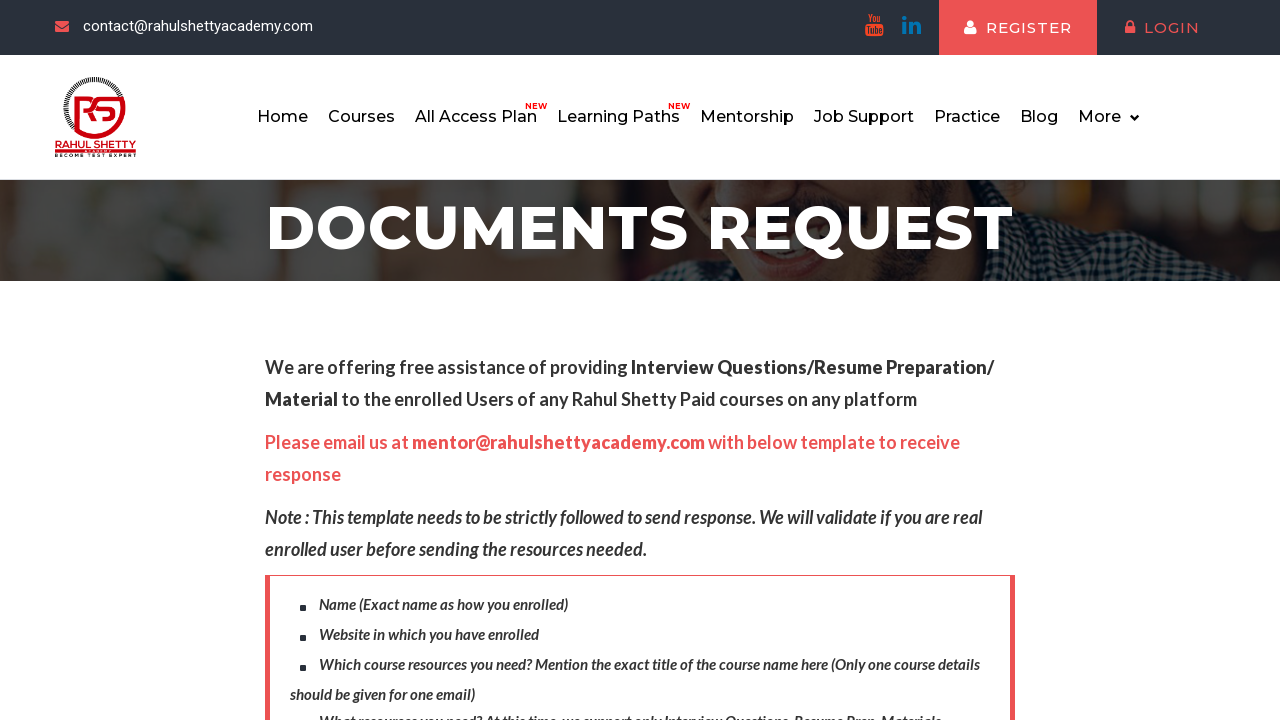

Parsed email from text: mentor@rahulshettyacademy.com
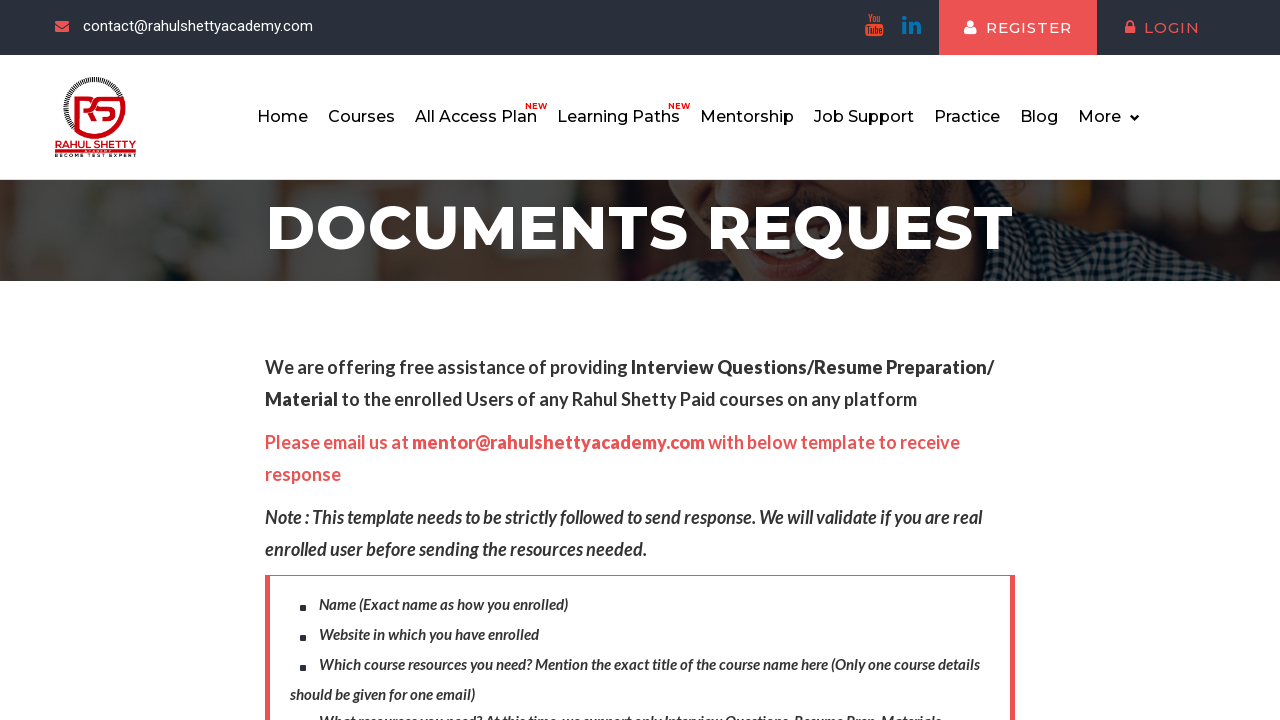

Filled username field in parent window with extracted email: mentor@rahulshettyacademy.com on #username
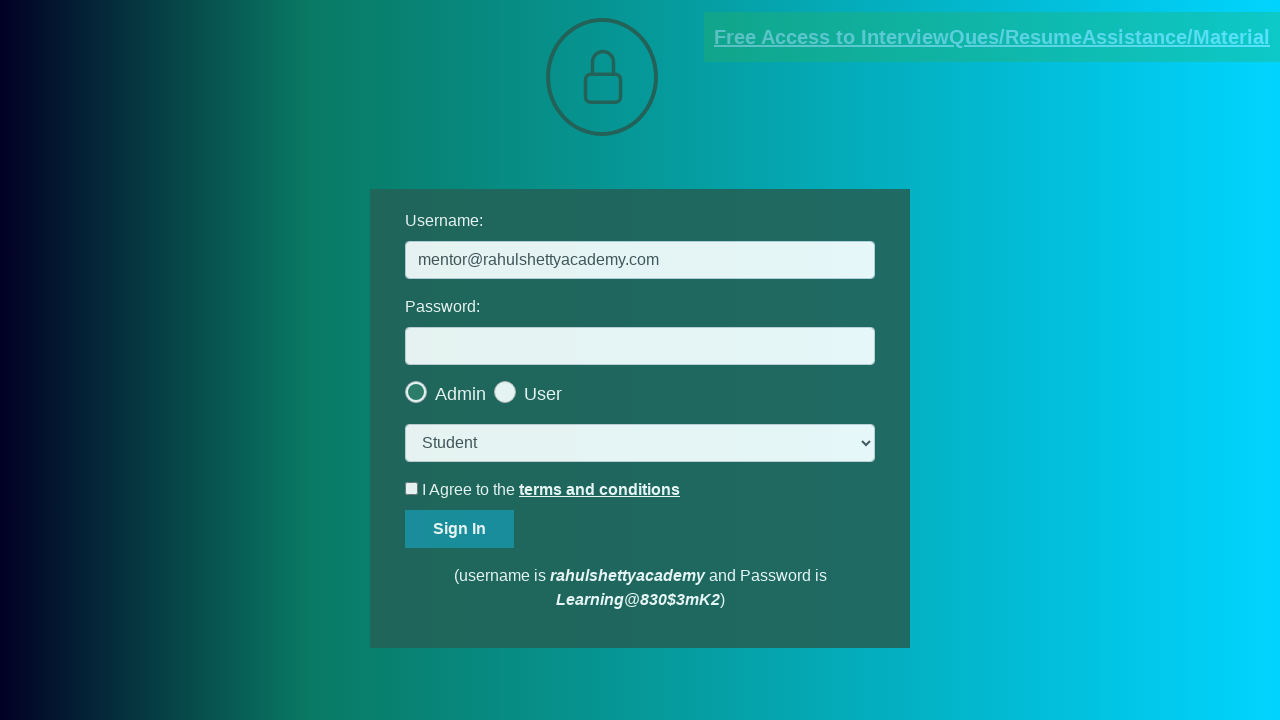

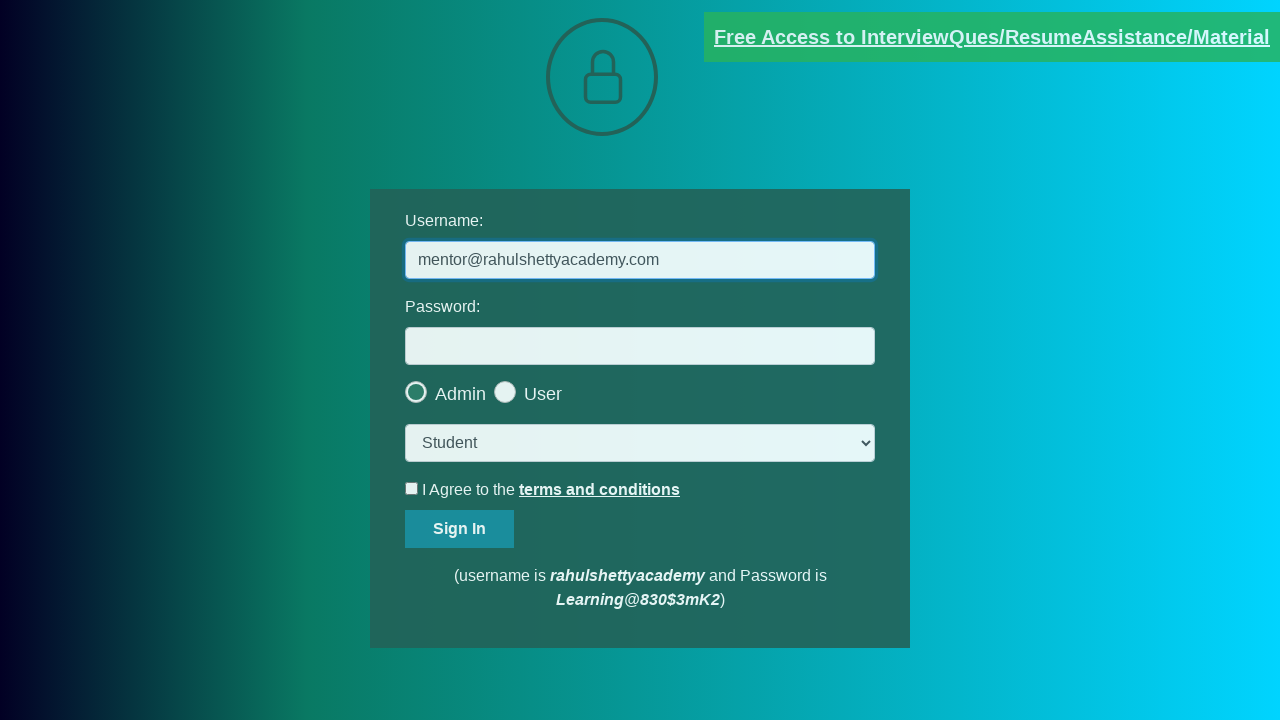